Tests JavaScript execution to retrieve text content from page elements

Starting URL: https://duckduckgo.com/

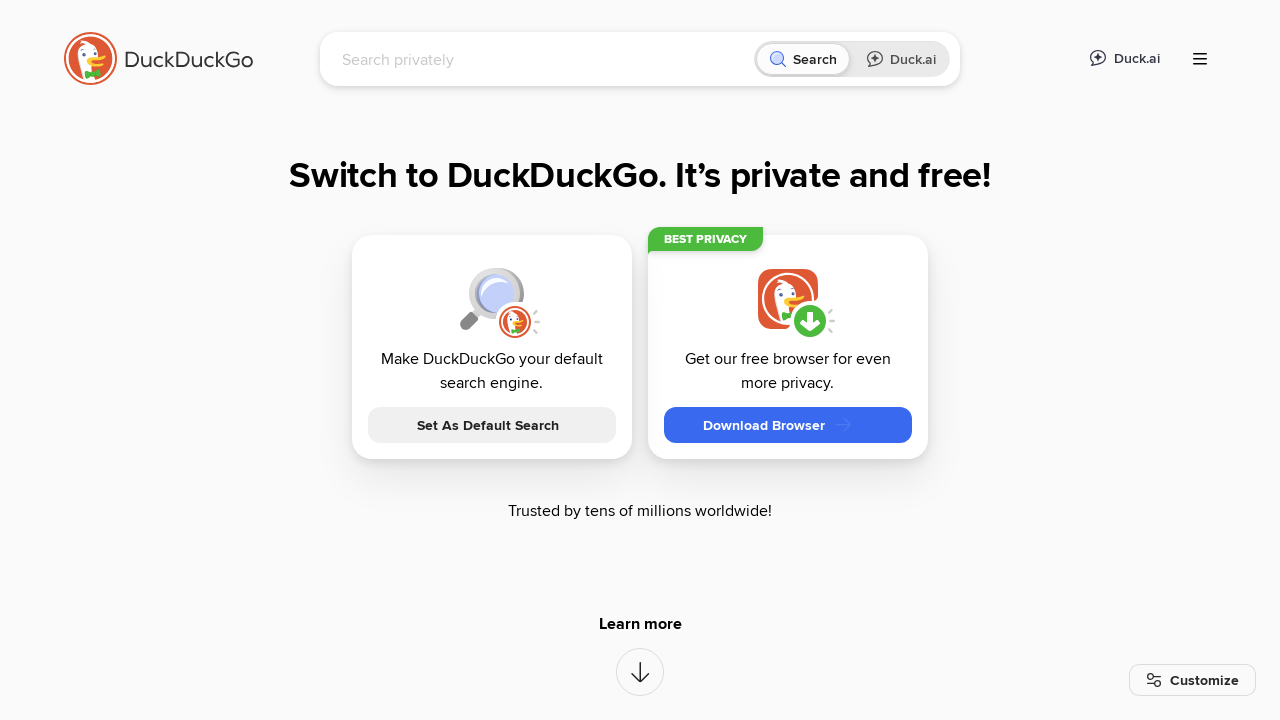

Executed JavaScript to retrieve text content from first h2 element
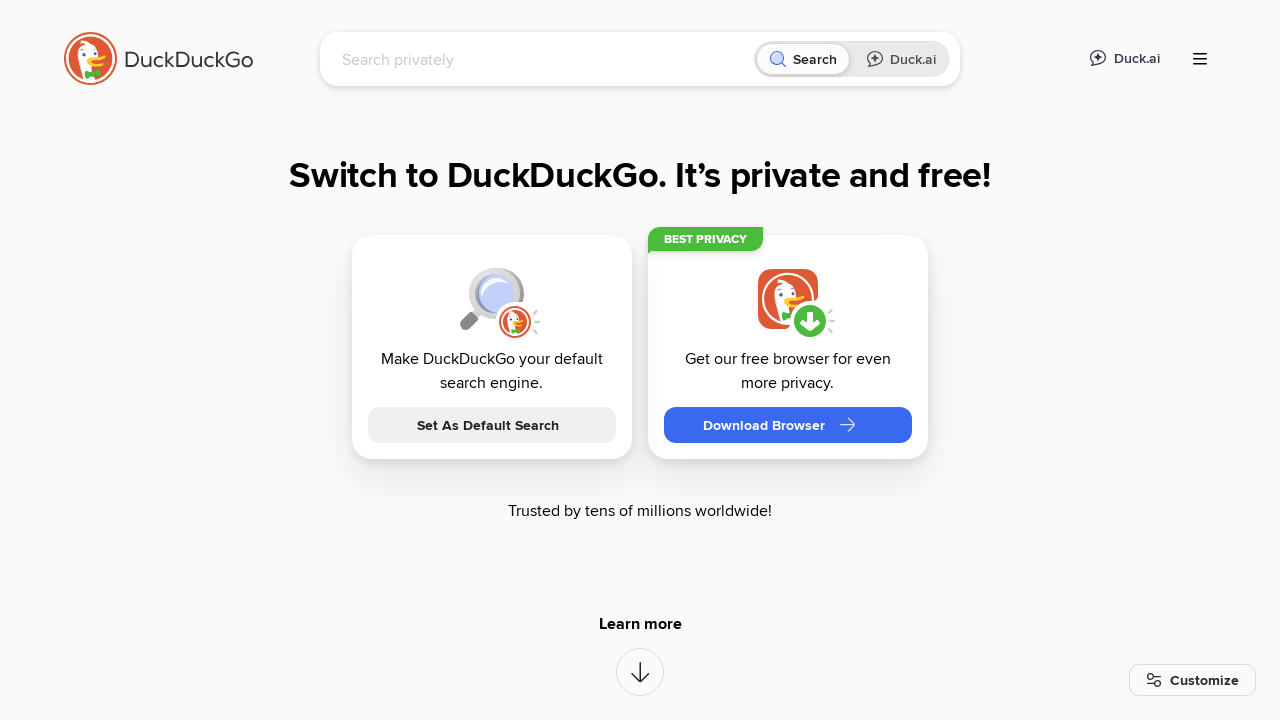

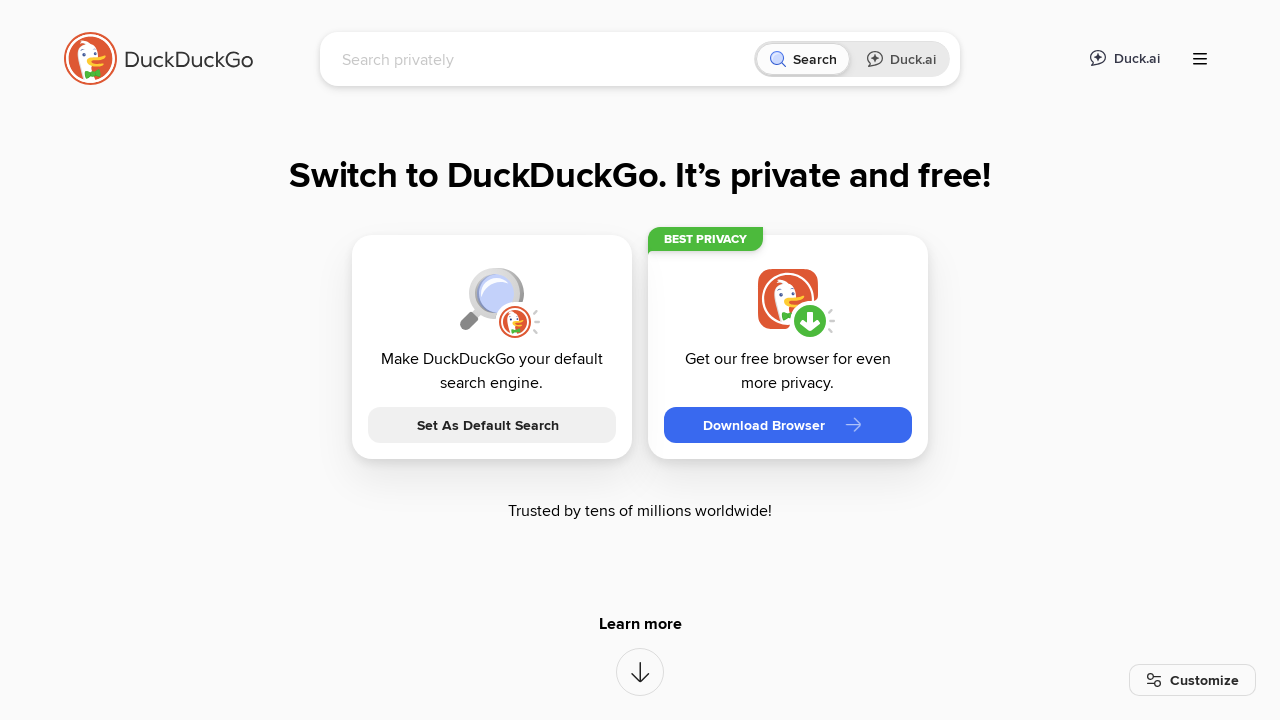